Tests checking and then unchecking all items to clear the complete state

Starting URL: https://demo.playwright.dev/todomvc

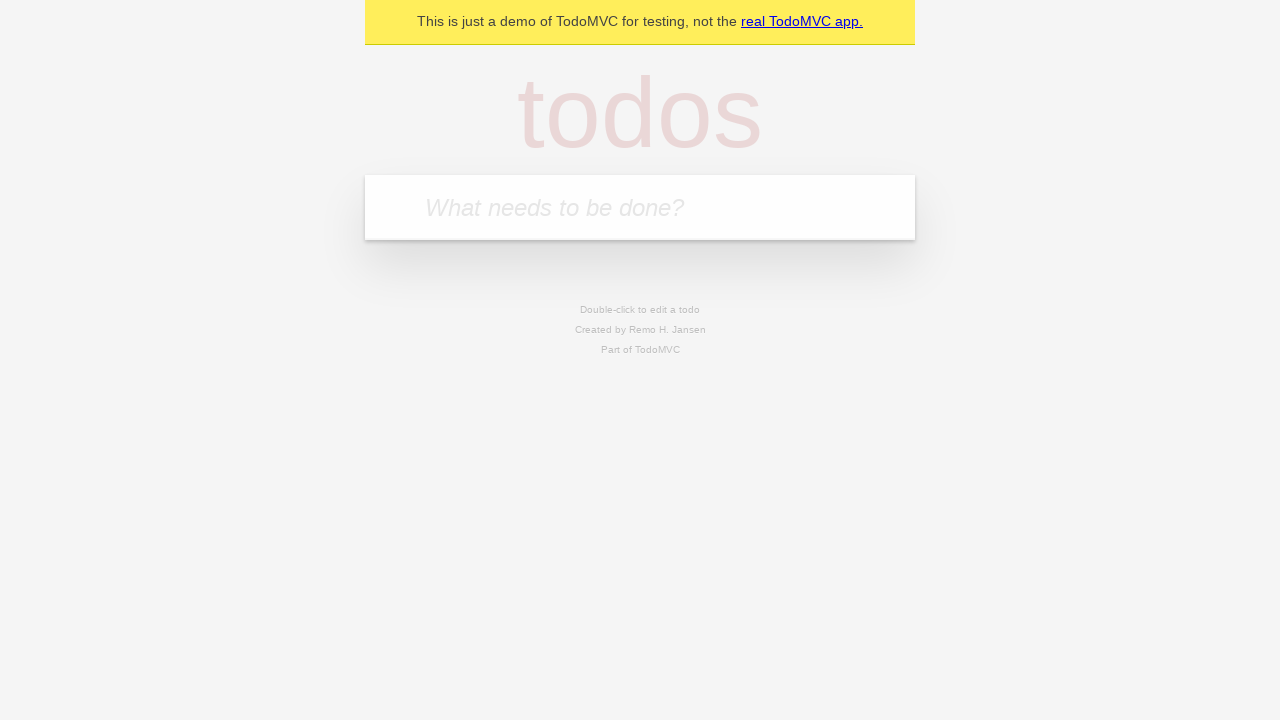

Filled todo input with 'buy some cheese' on internal:attr=[placeholder="What needs to be done?"i]
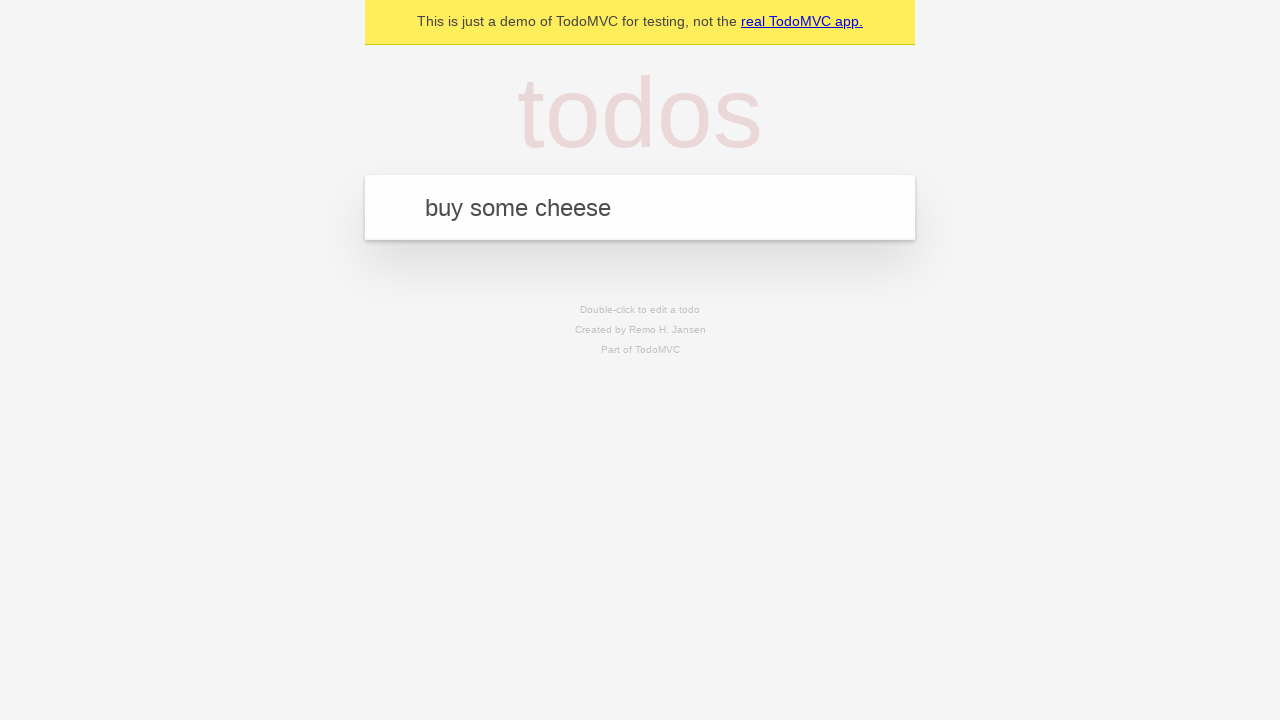

Pressed Enter to add first todo item on internal:attr=[placeholder="What needs to be done?"i]
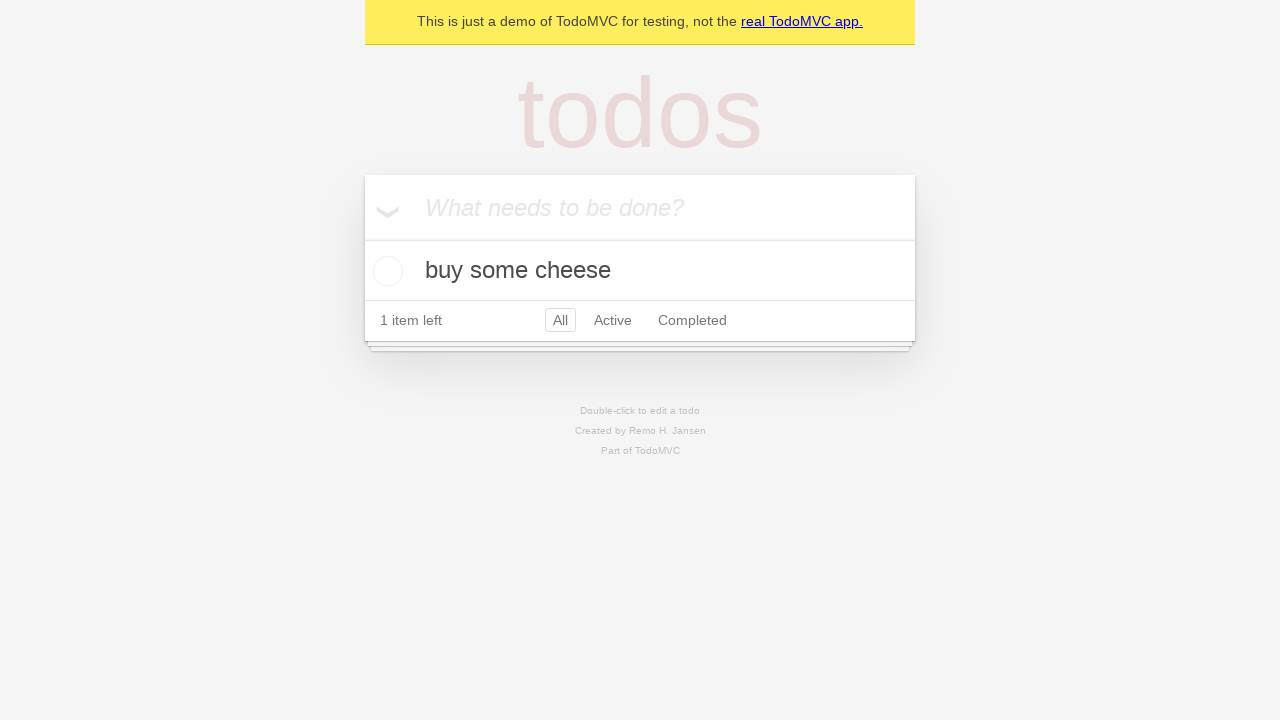

Filled todo input with 'feed the cat' on internal:attr=[placeholder="What needs to be done?"i]
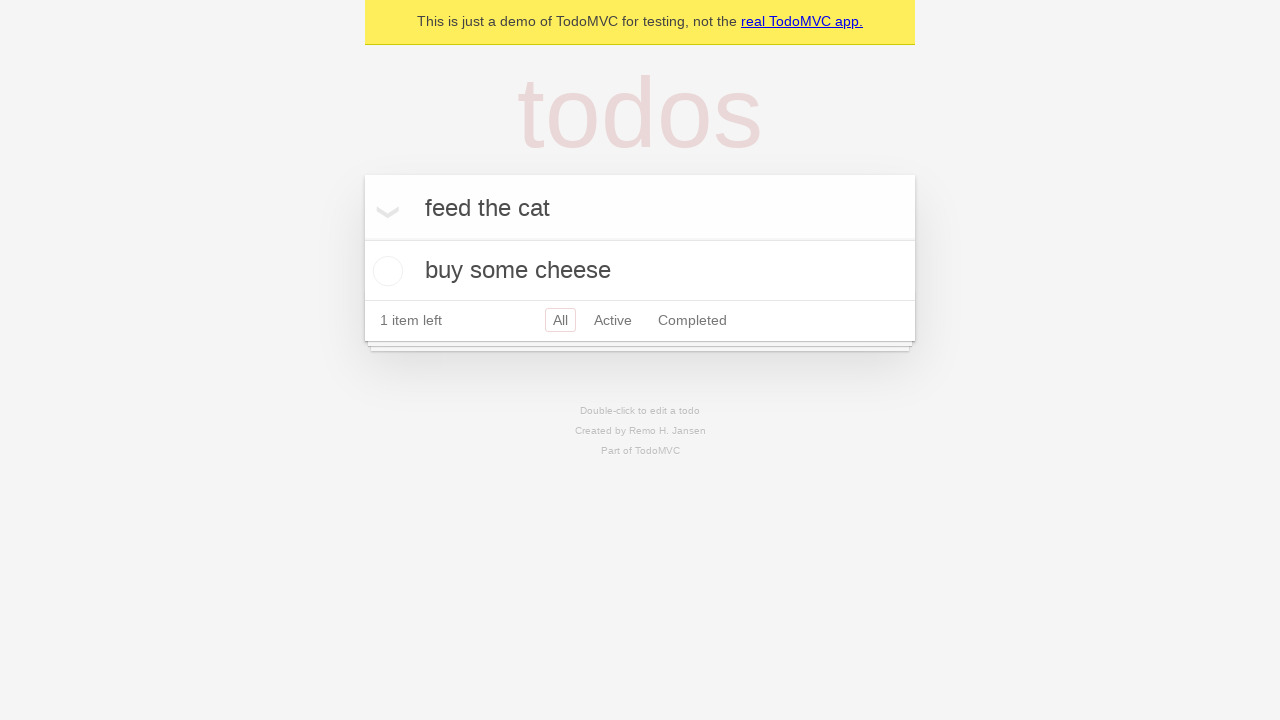

Pressed Enter to add second todo item on internal:attr=[placeholder="What needs to be done?"i]
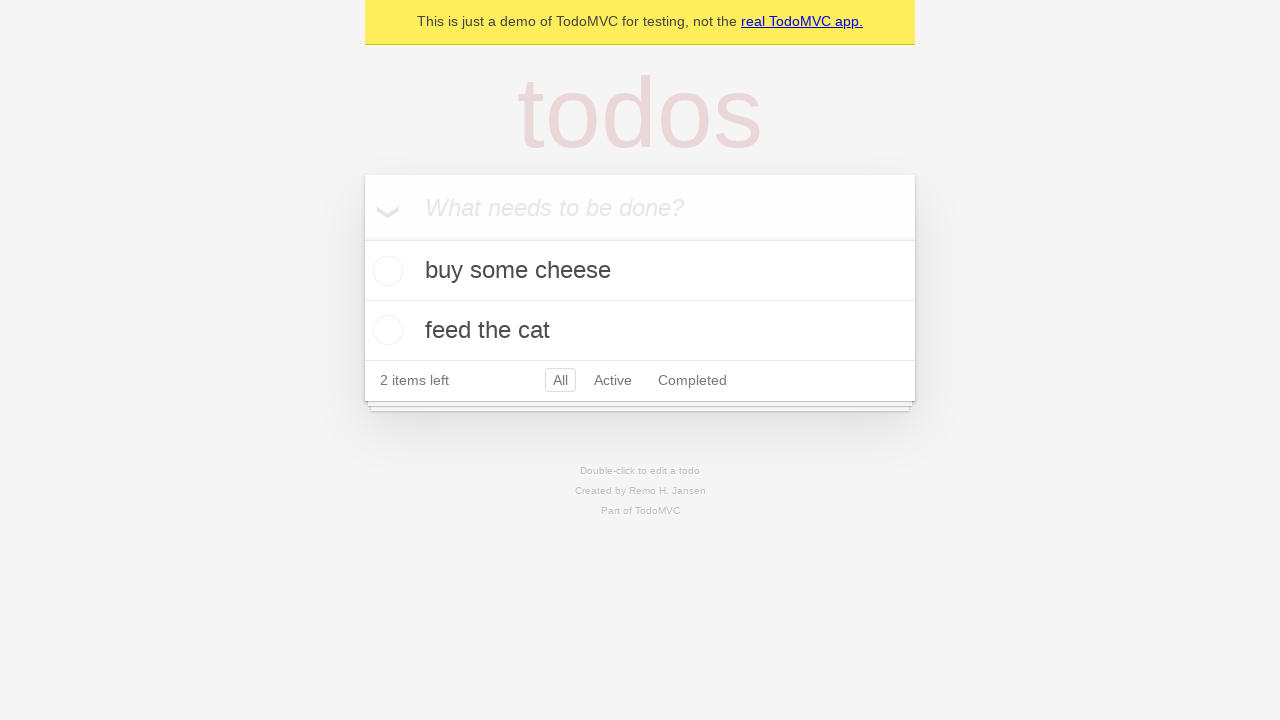

Filled todo input with 'book a doctors appointment' on internal:attr=[placeholder="What needs to be done?"i]
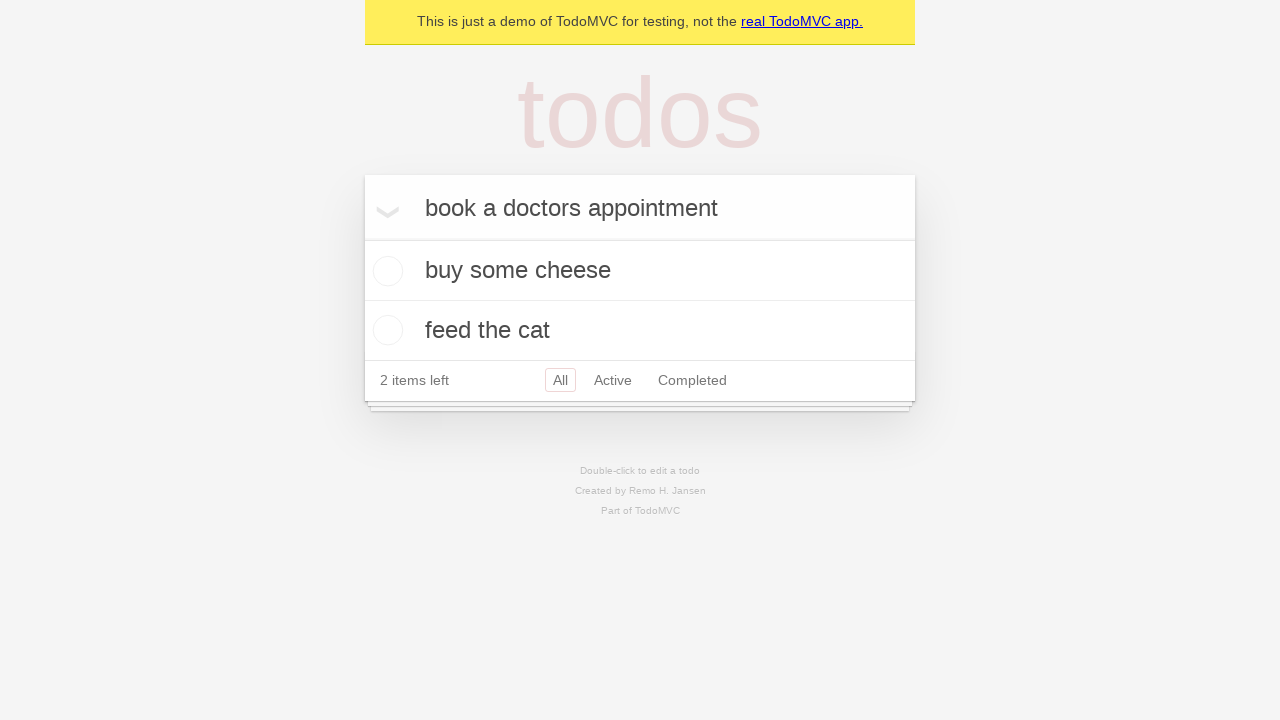

Pressed Enter to add third todo item on internal:attr=[placeholder="What needs to be done?"i]
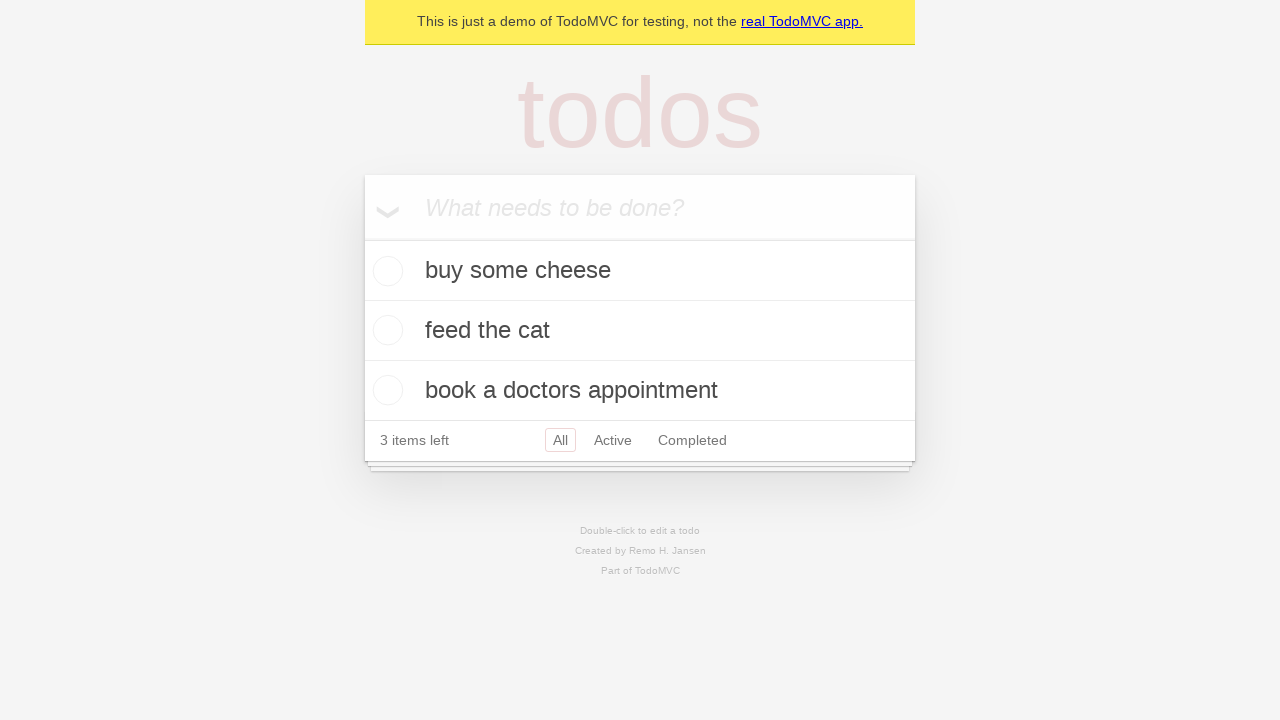

Checked 'Mark all as complete' checkbox to complete all items at (362, 238) on internal:label="Mark all as complete"i
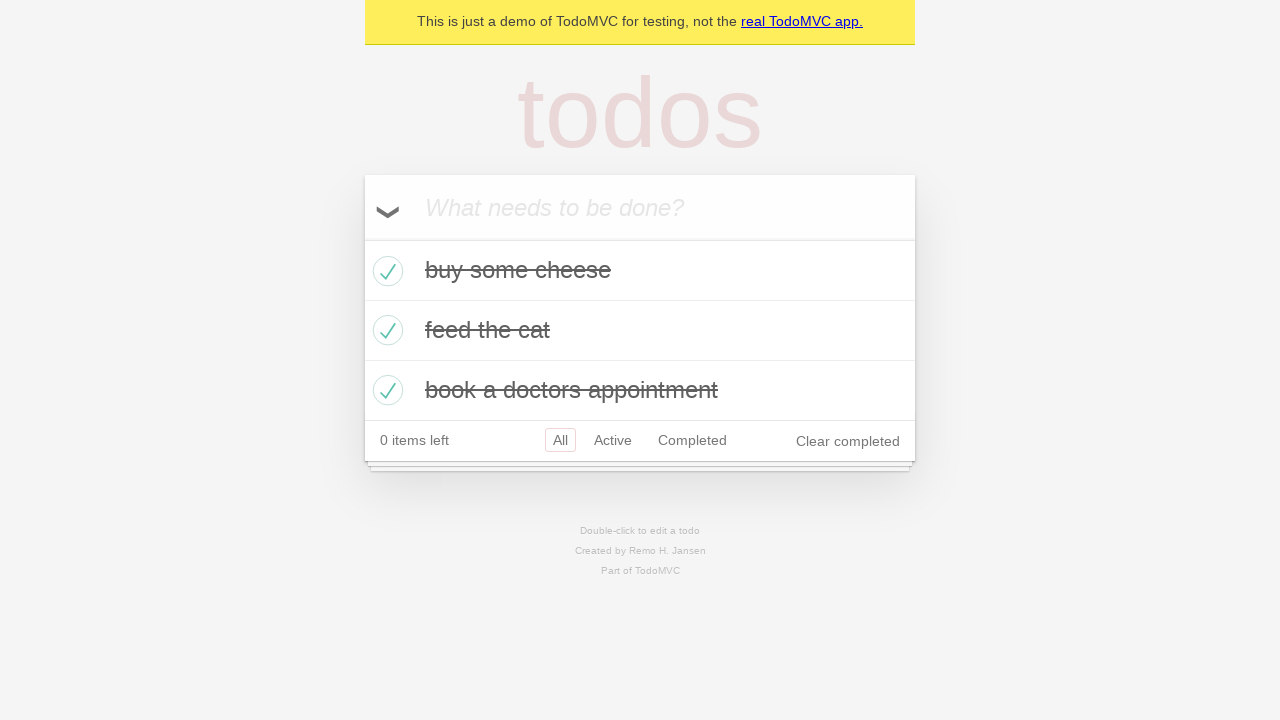

Unchecked 'Mark all as complete' checkbox to clear completed state at (362, 238) on internal:label="Mark all as complete"i
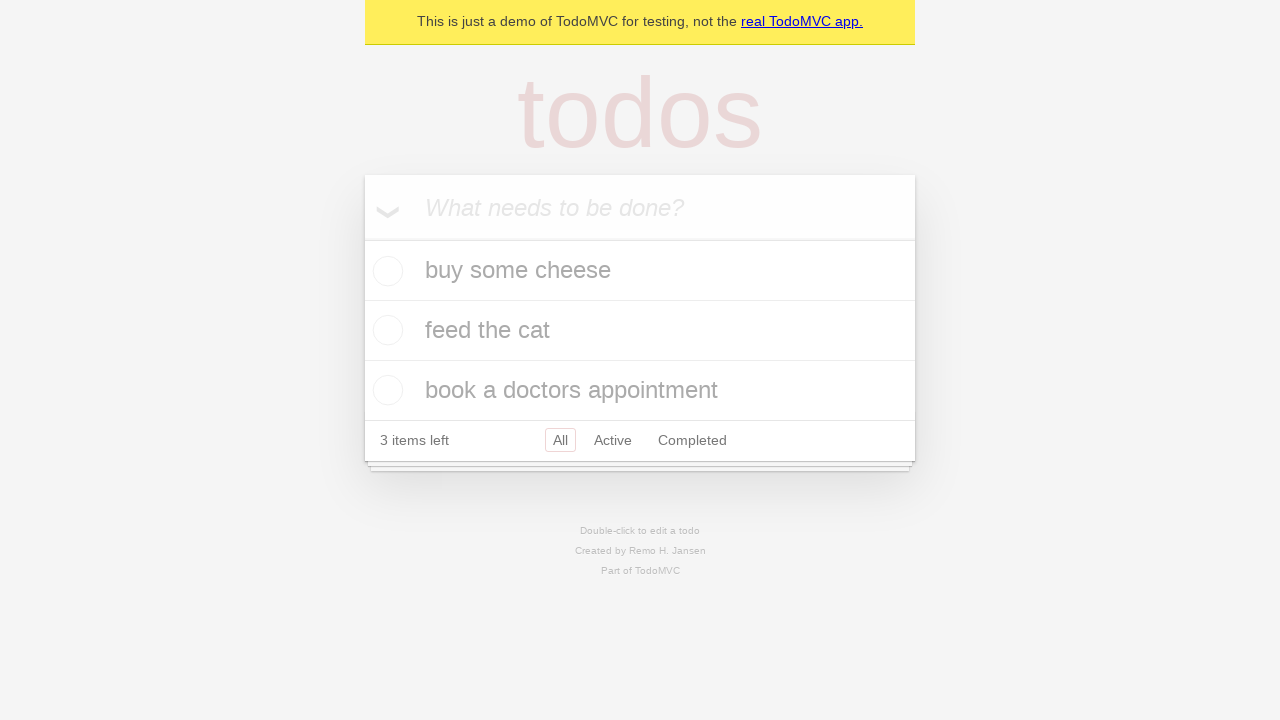

Waited 500ms for items to update and no longer show as completed
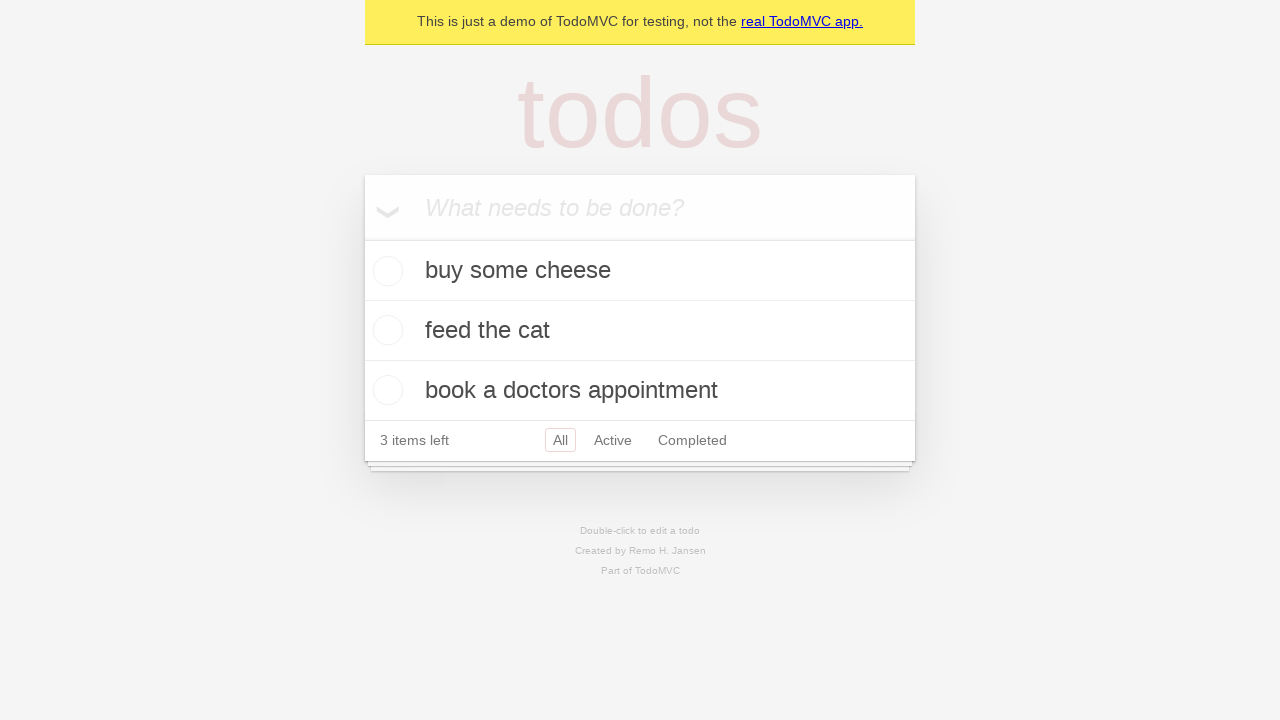

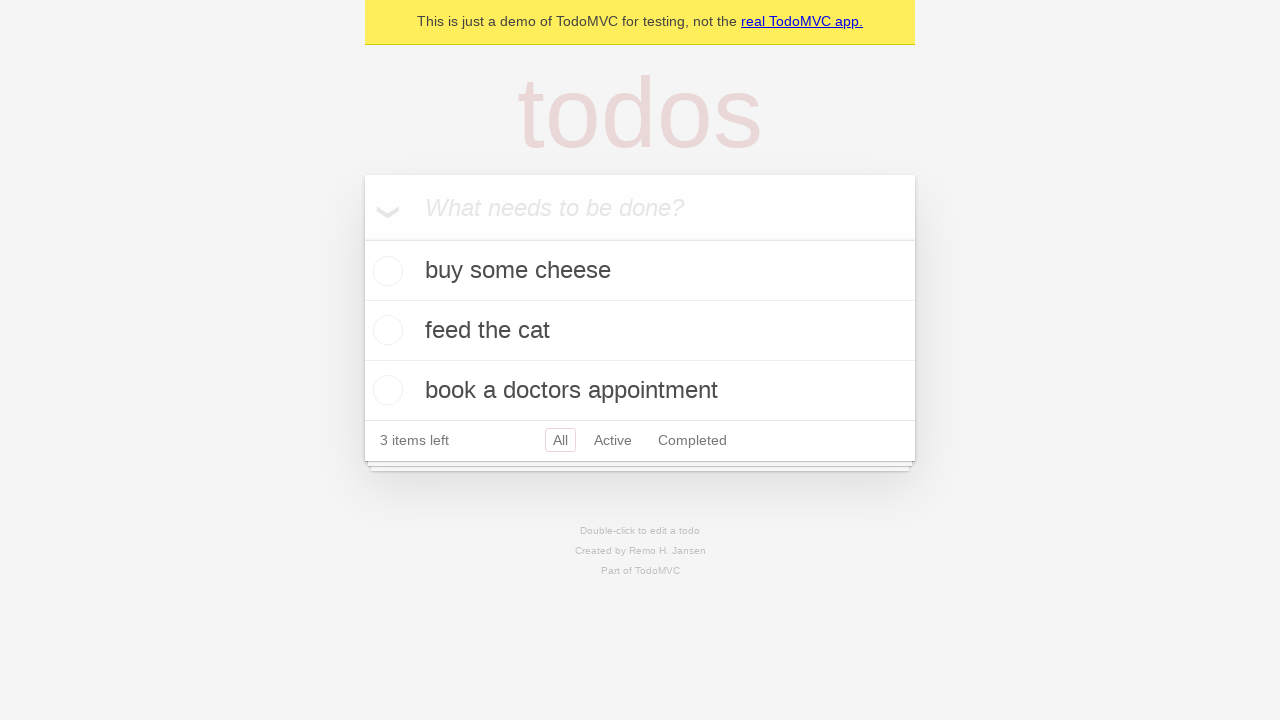